Verifies that footer links have matching text and equivalent hrefs between the homepage and virtual-number page

Starting URL: https://esimplus.me/

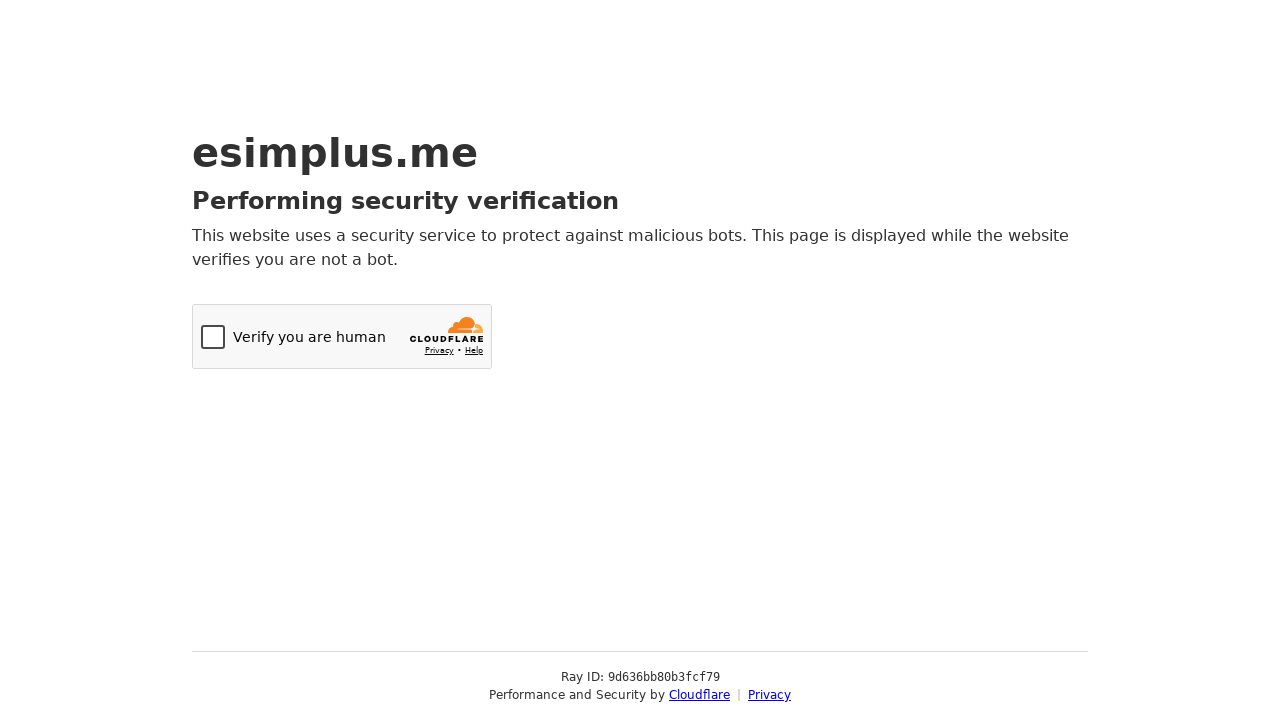

Extracted footer links from homepage
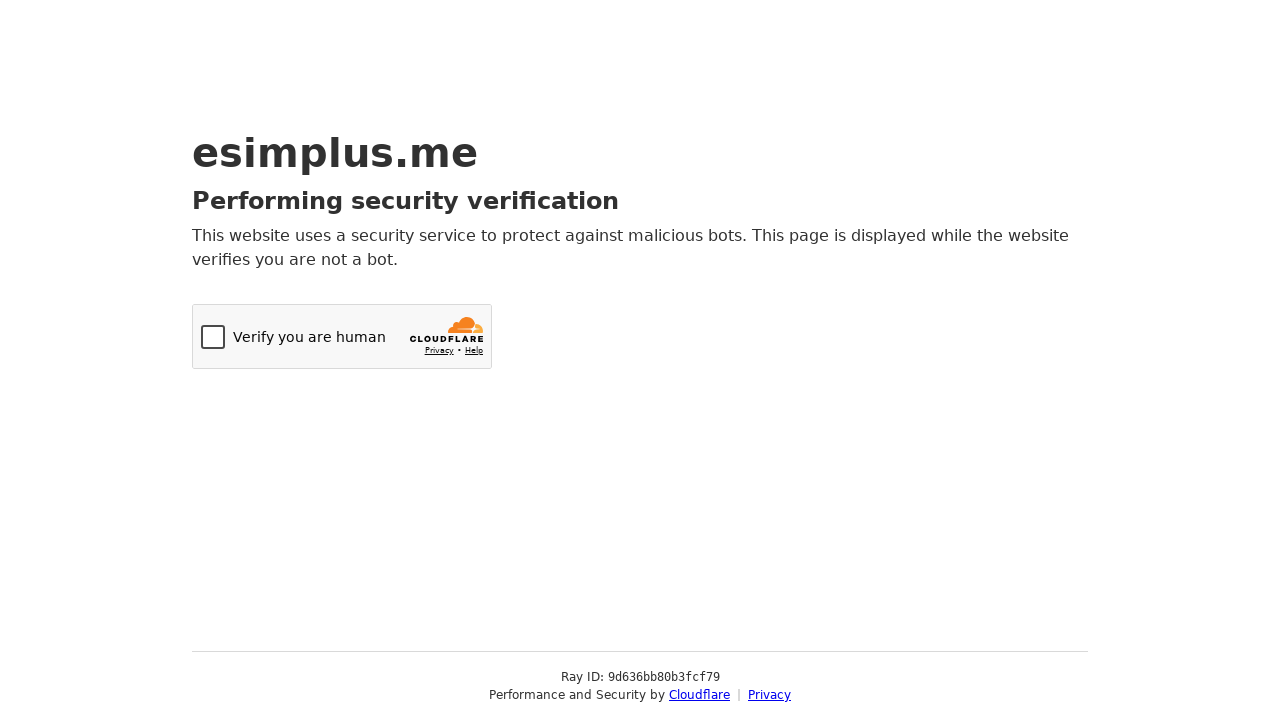

Navigated to virtual-number page
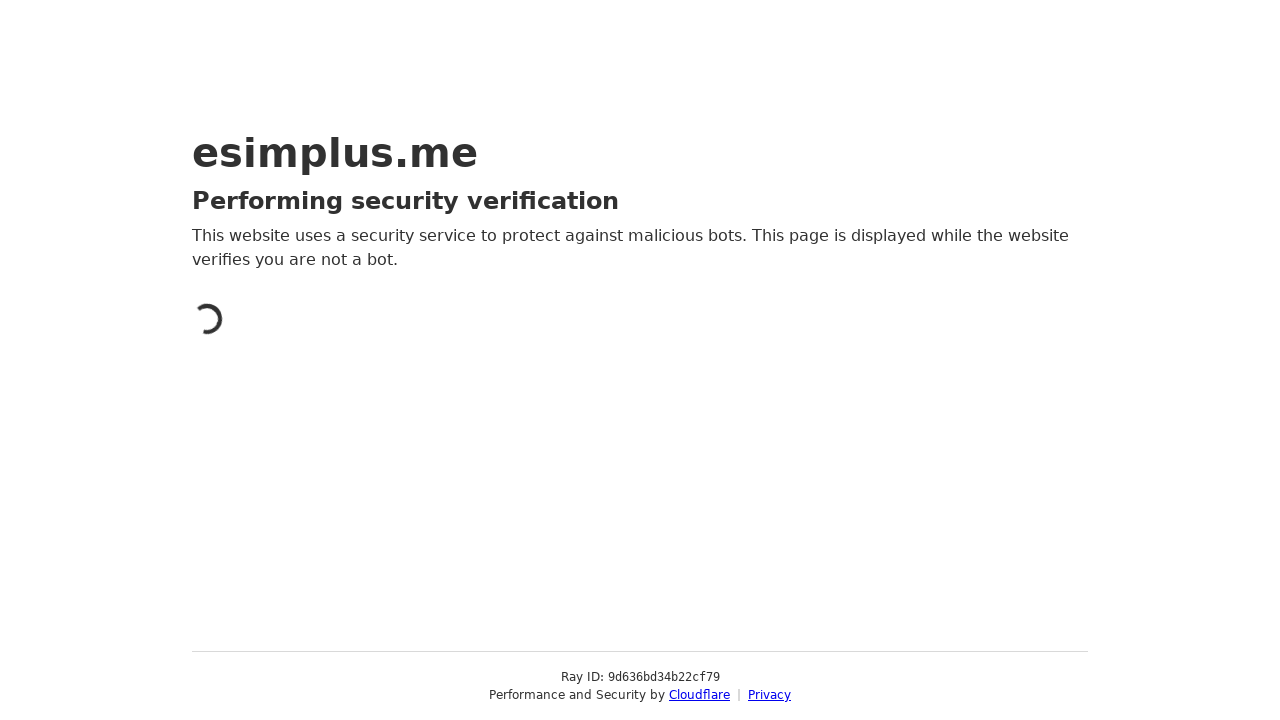

Extracted footer links from virtual-number page
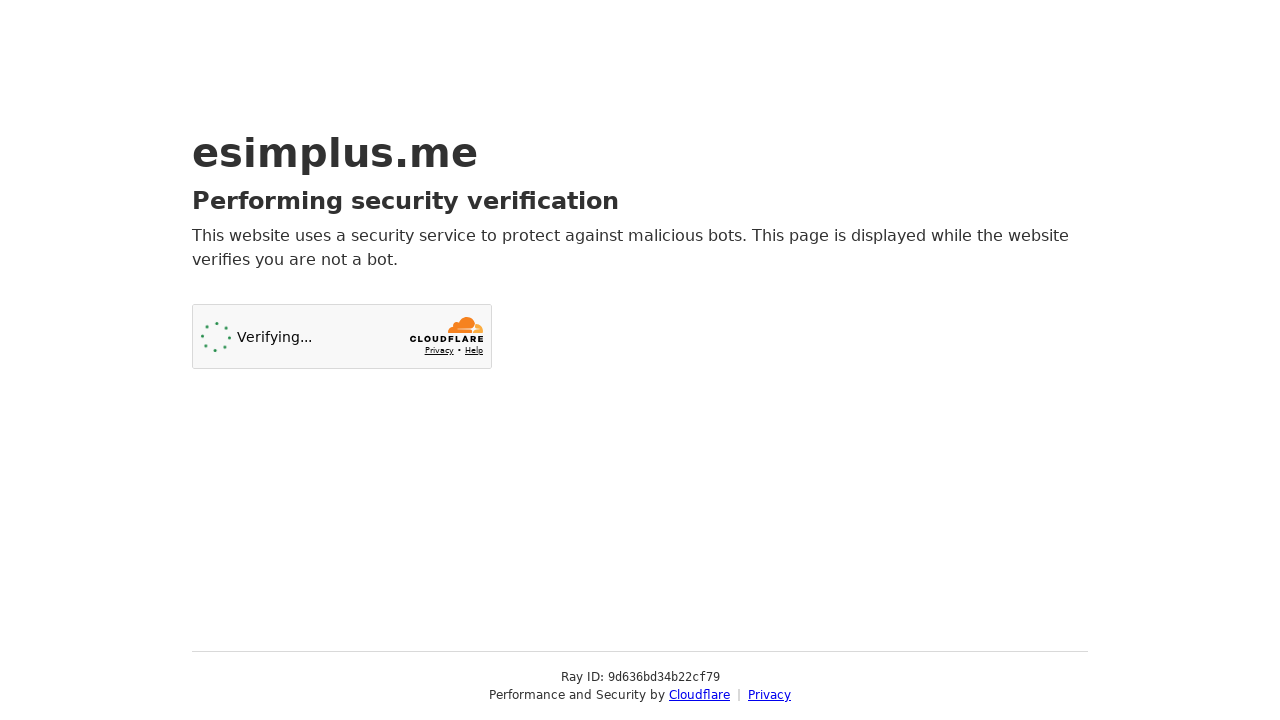

Verified footer links have matching text and equivalent hrefs between homepage and virtual-number page
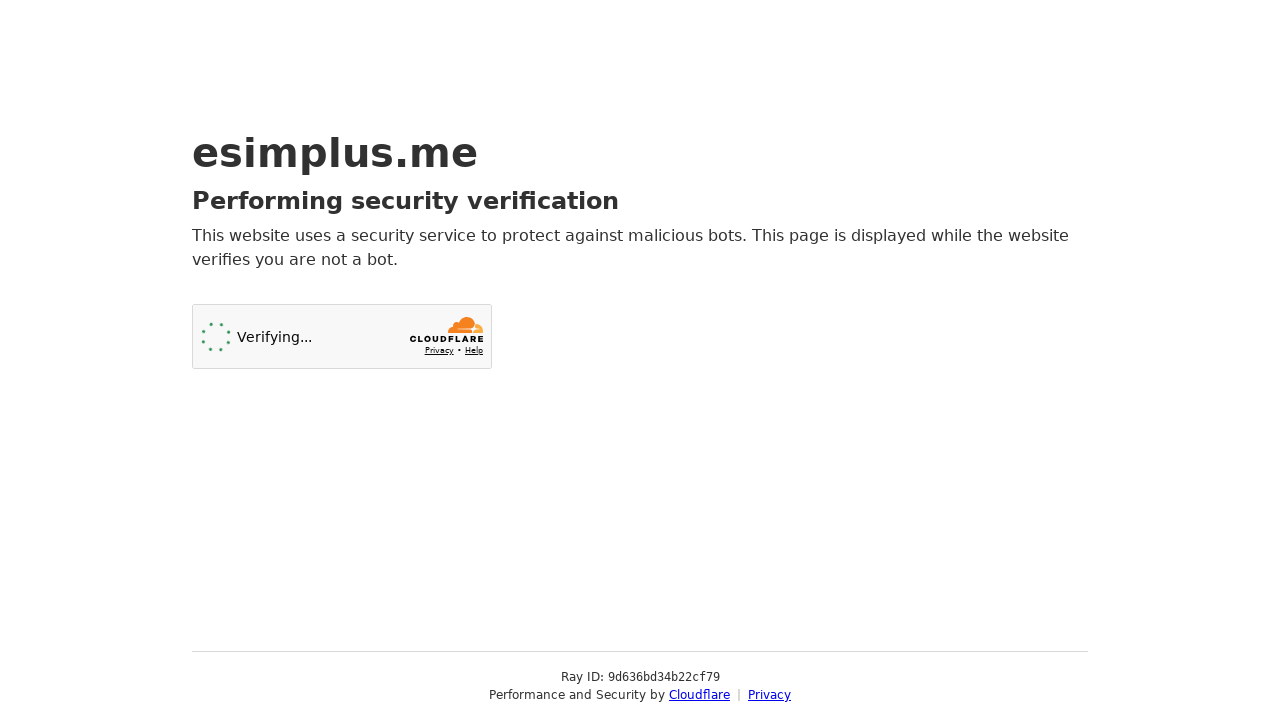

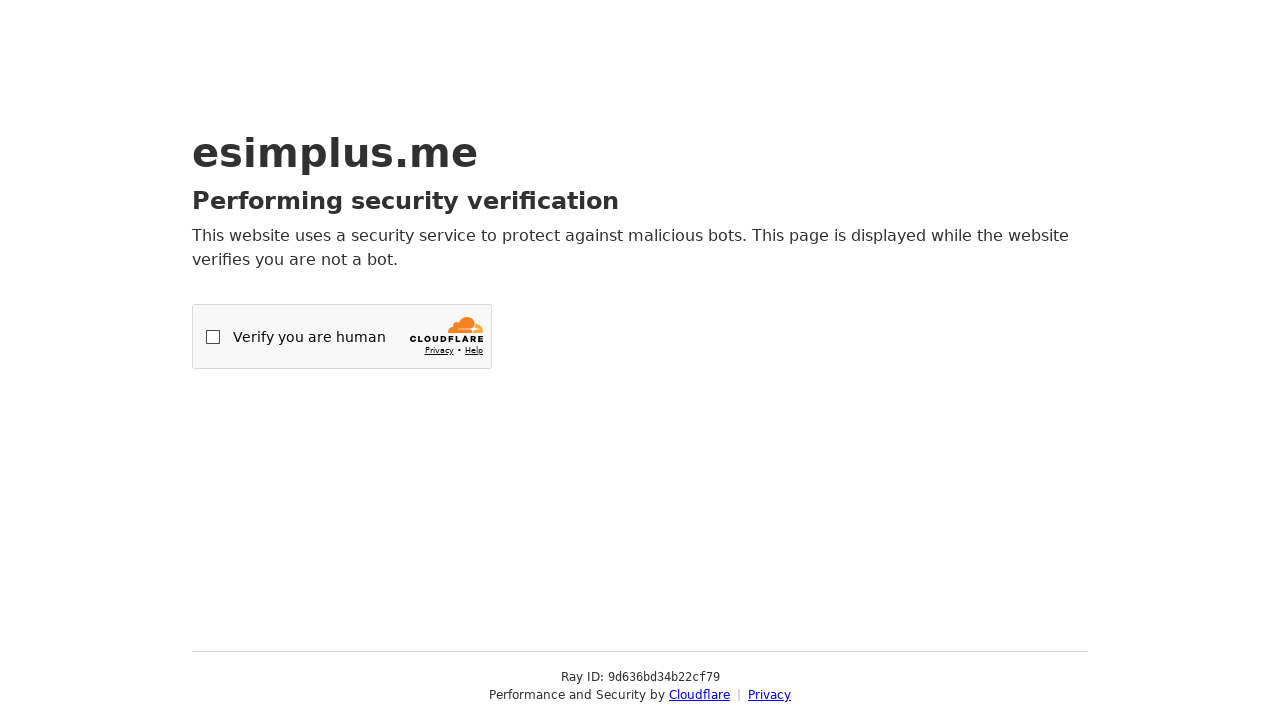